Navigates to the erail.in Agent Registration Enquiry page and interacts with the state dropdown to verify it is present and has selectable options.

Starting URL: https://erail.in/Agent-Registration-Enquiry.aspx

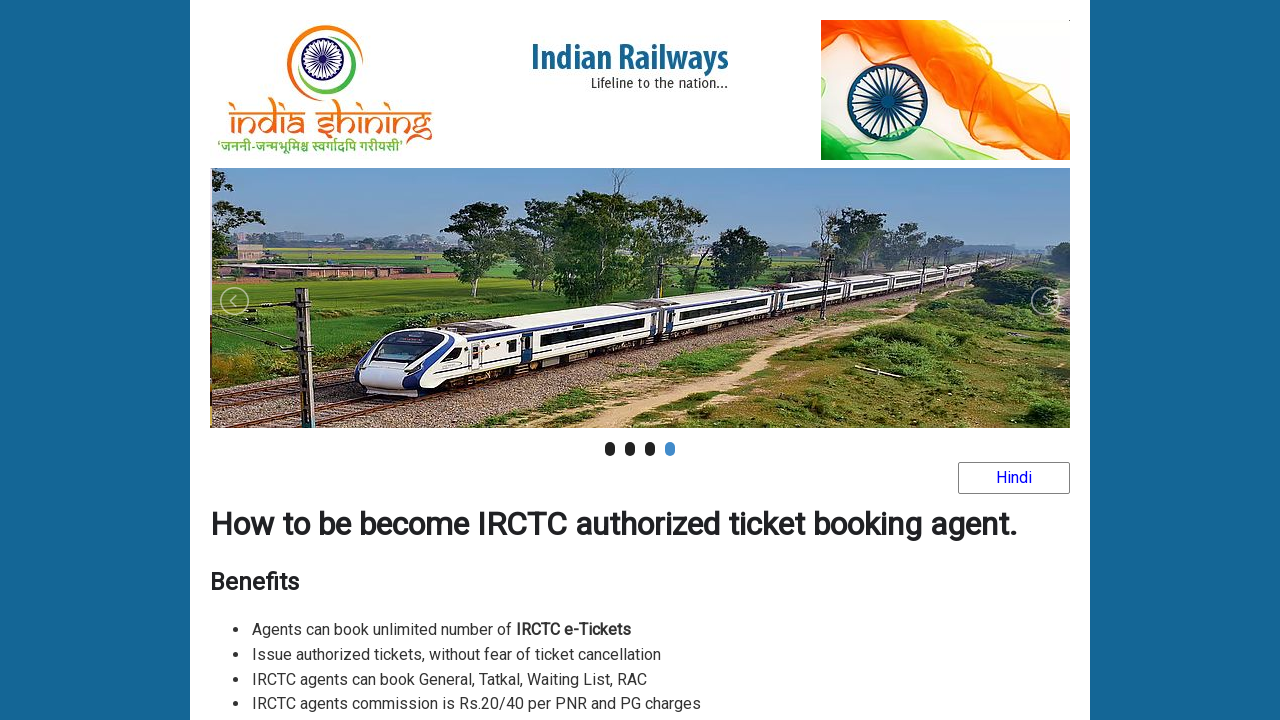

Waited for state dropdown to be present
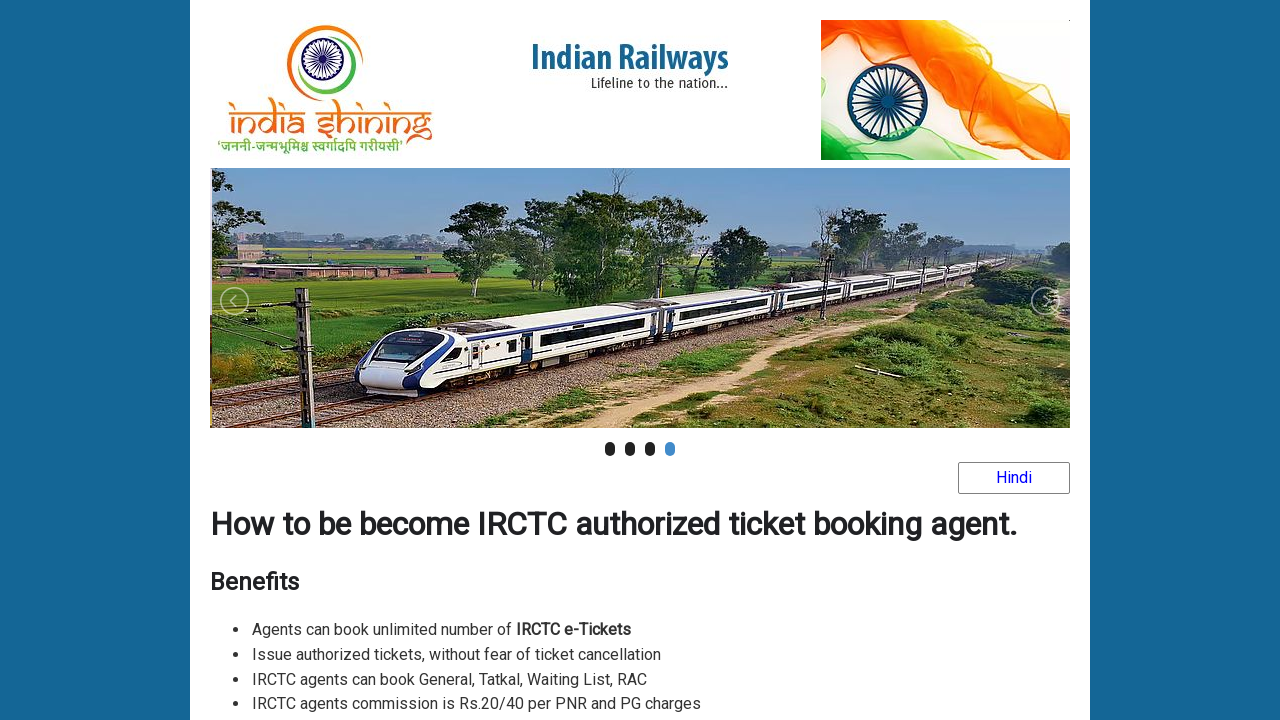

Clicked on state dropdown to ensure it's interactive at (706, 360) on #ddState
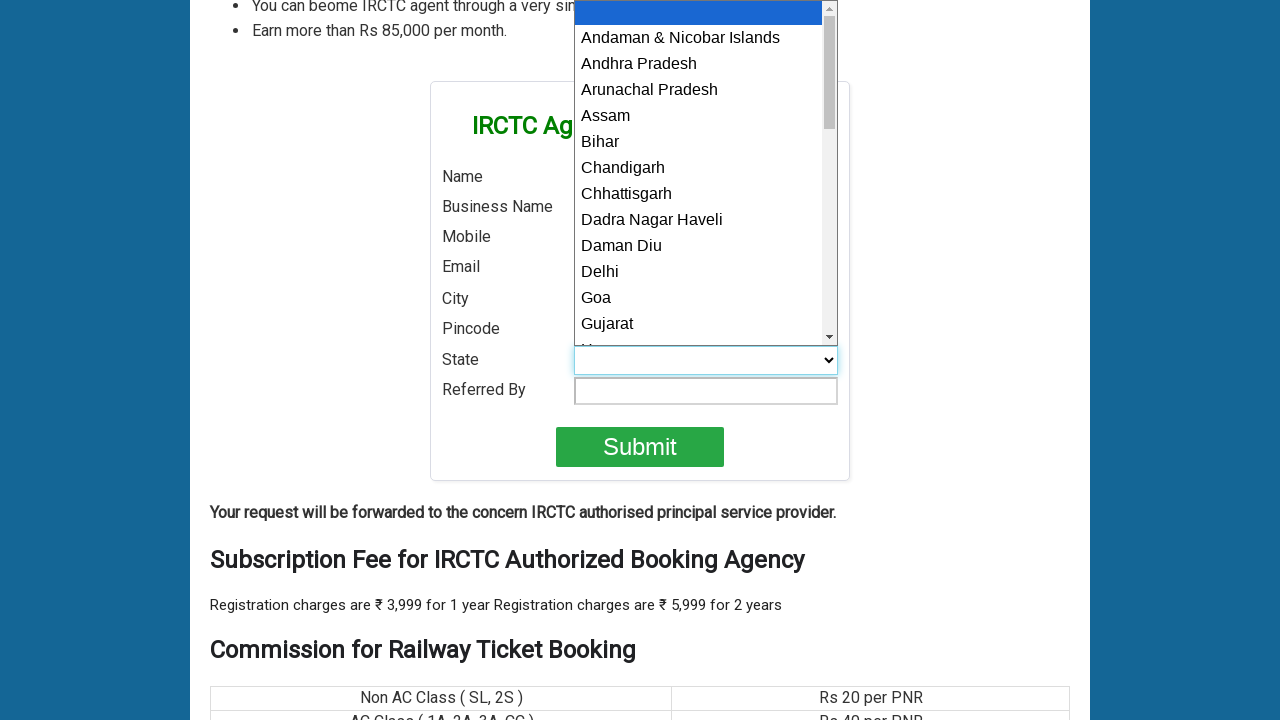

Selected first non-default option from state dropdown to verify it has selectable options on #ddState
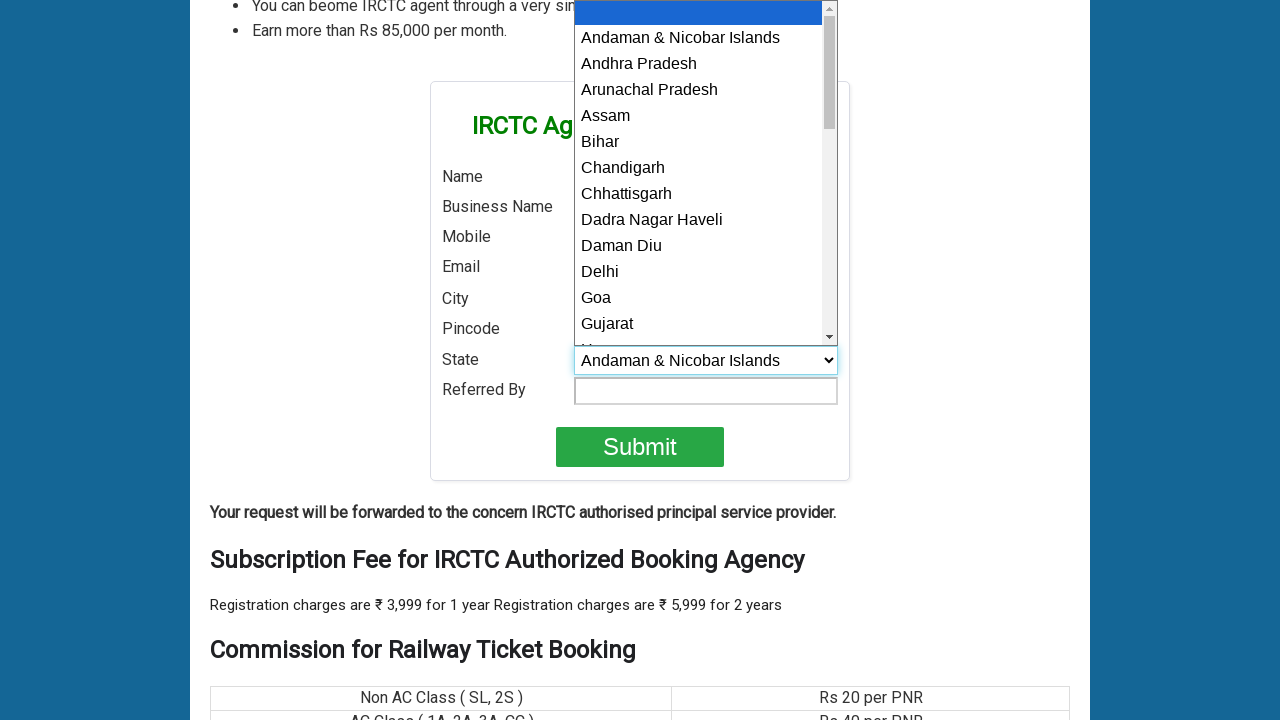

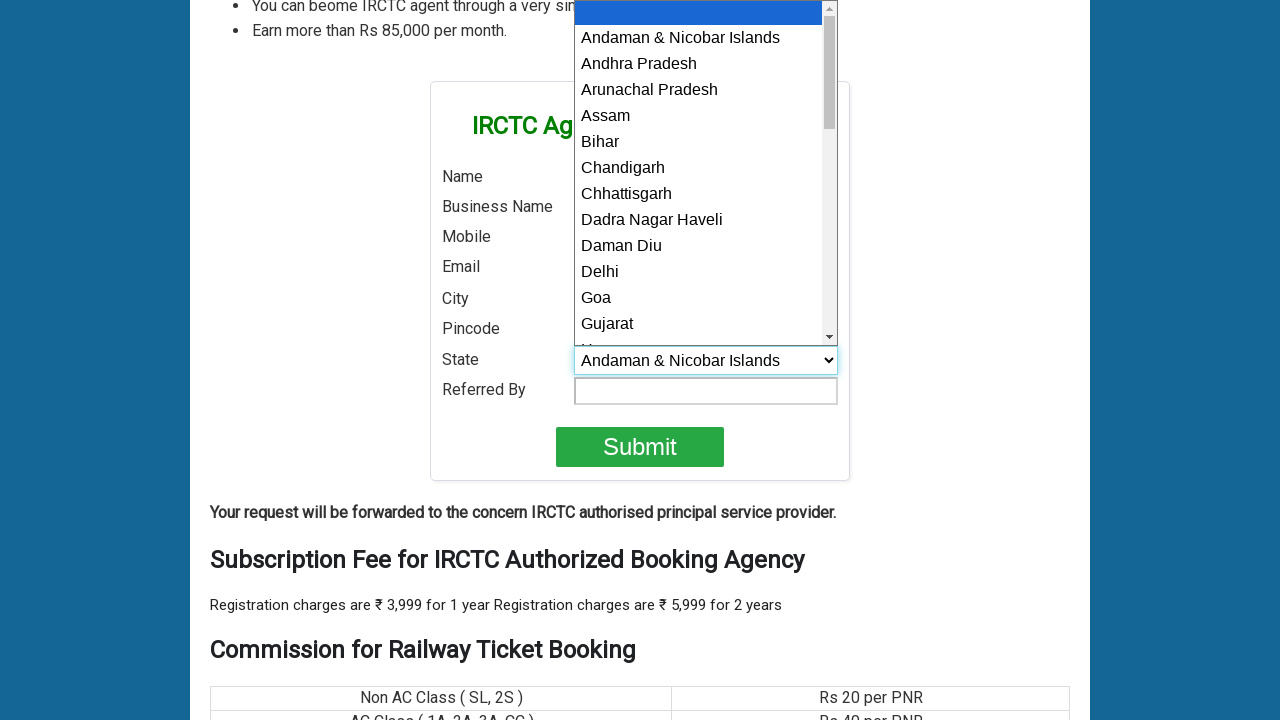